Tests nested frames navigation by clicking on nested frames link and switching between frames to access content

Starting URL: https://the-internet.herokuapp.com/

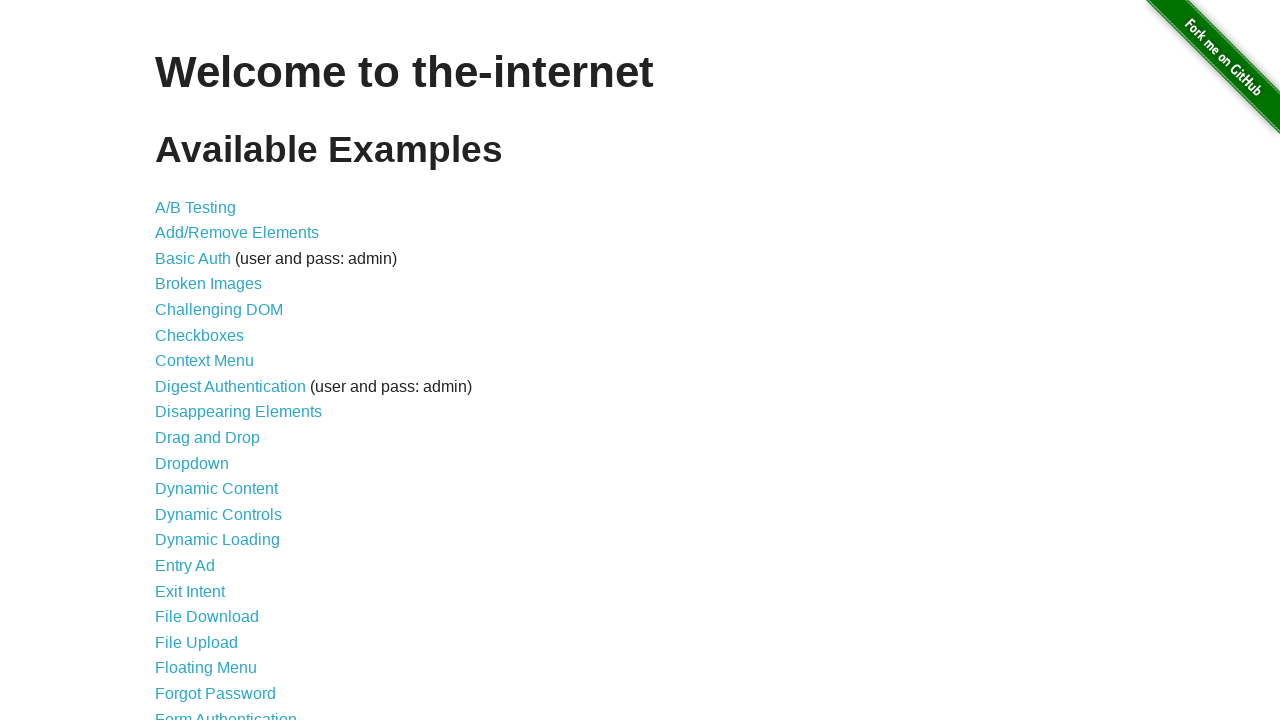

Waited for nested frames link to be available
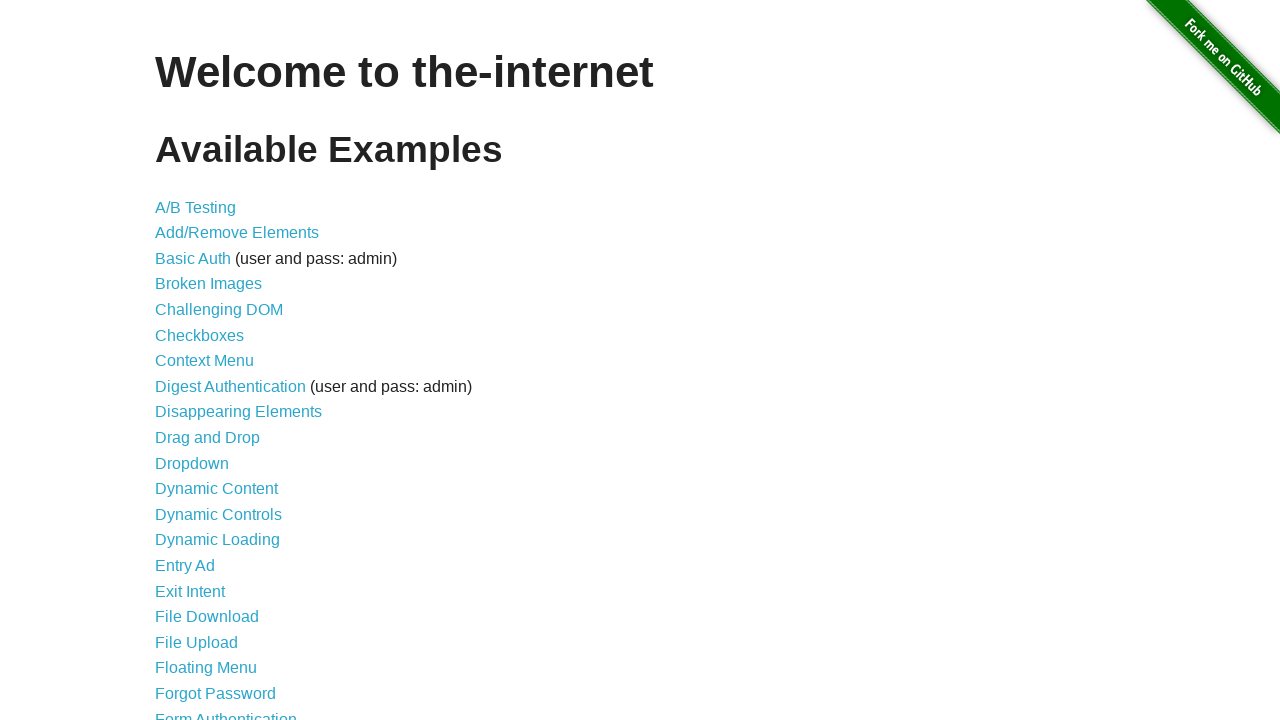

Clicked on nested frames link at (210, 395) on a[href='/nested_frames']
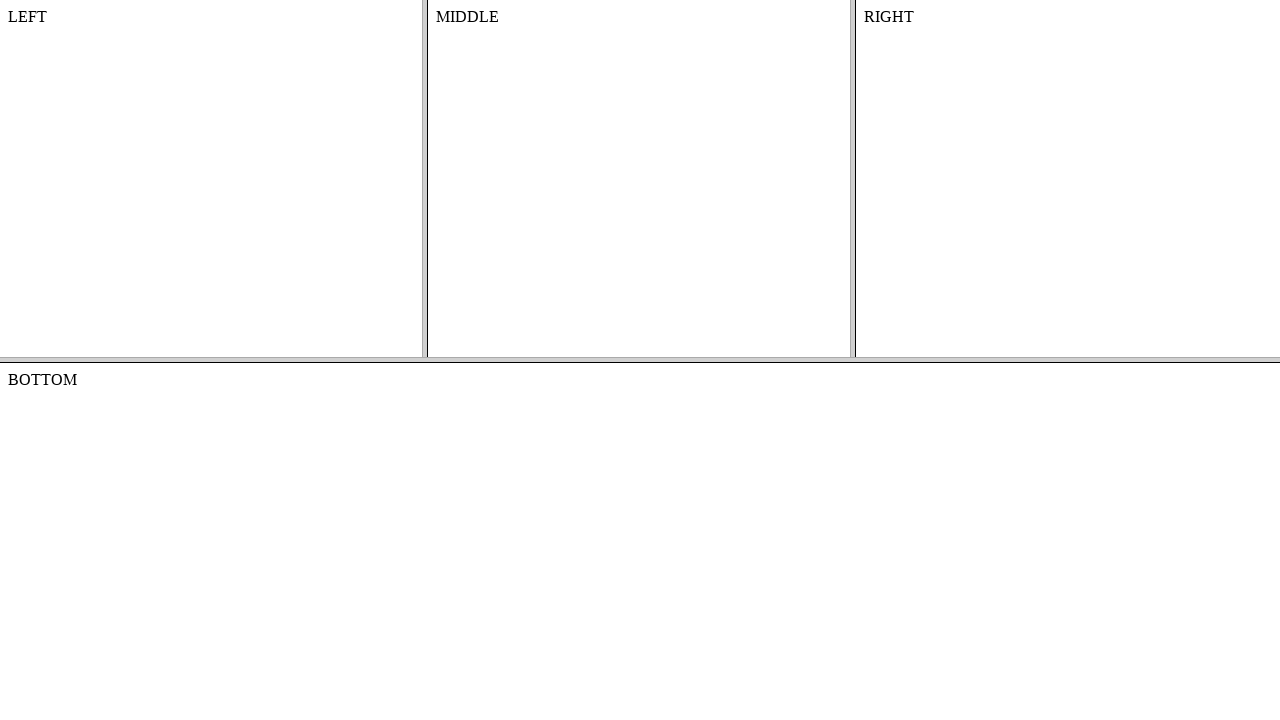

Located top frame 'frame-top'
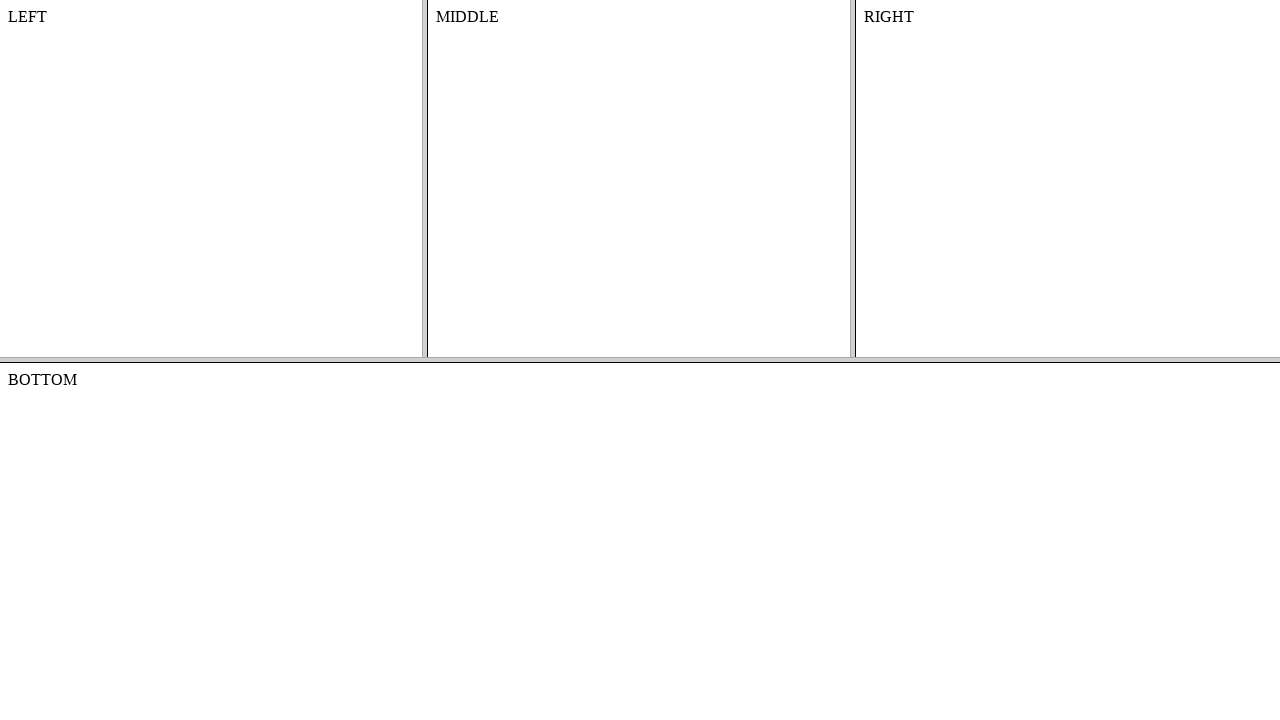

Located middle frame 'frame-middle' within top frame
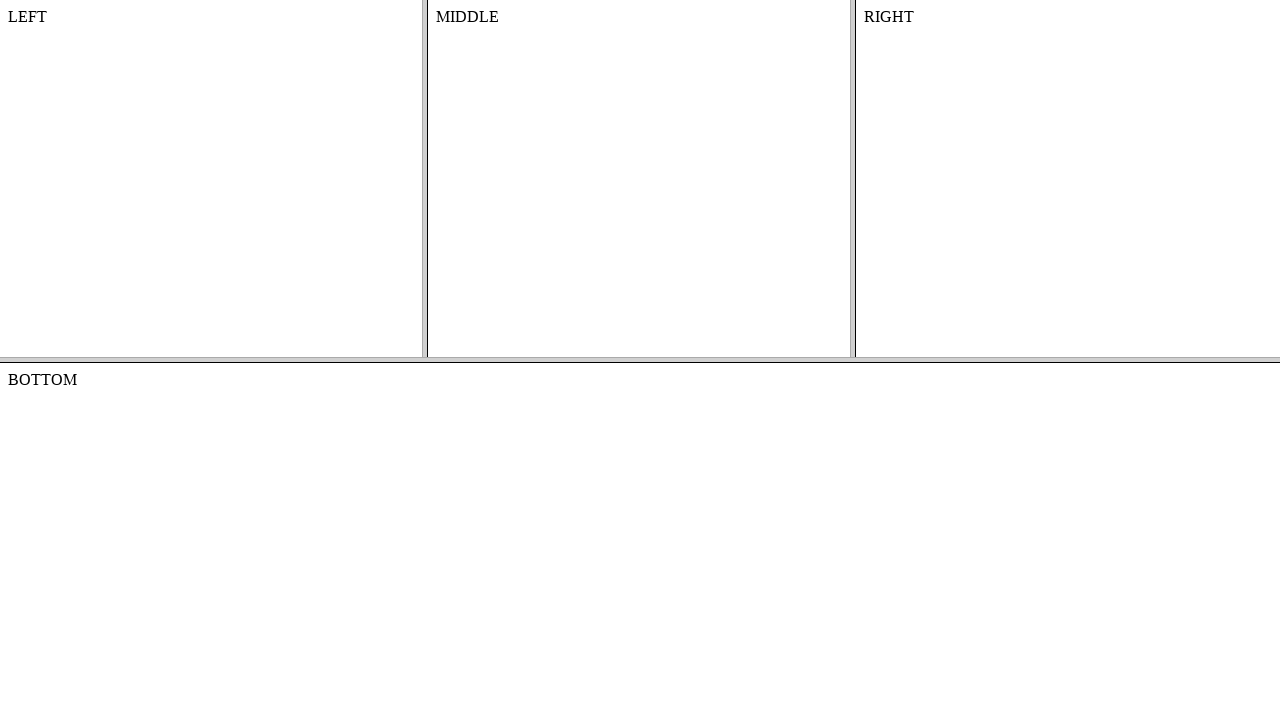

Waited for content element to load in middle frame
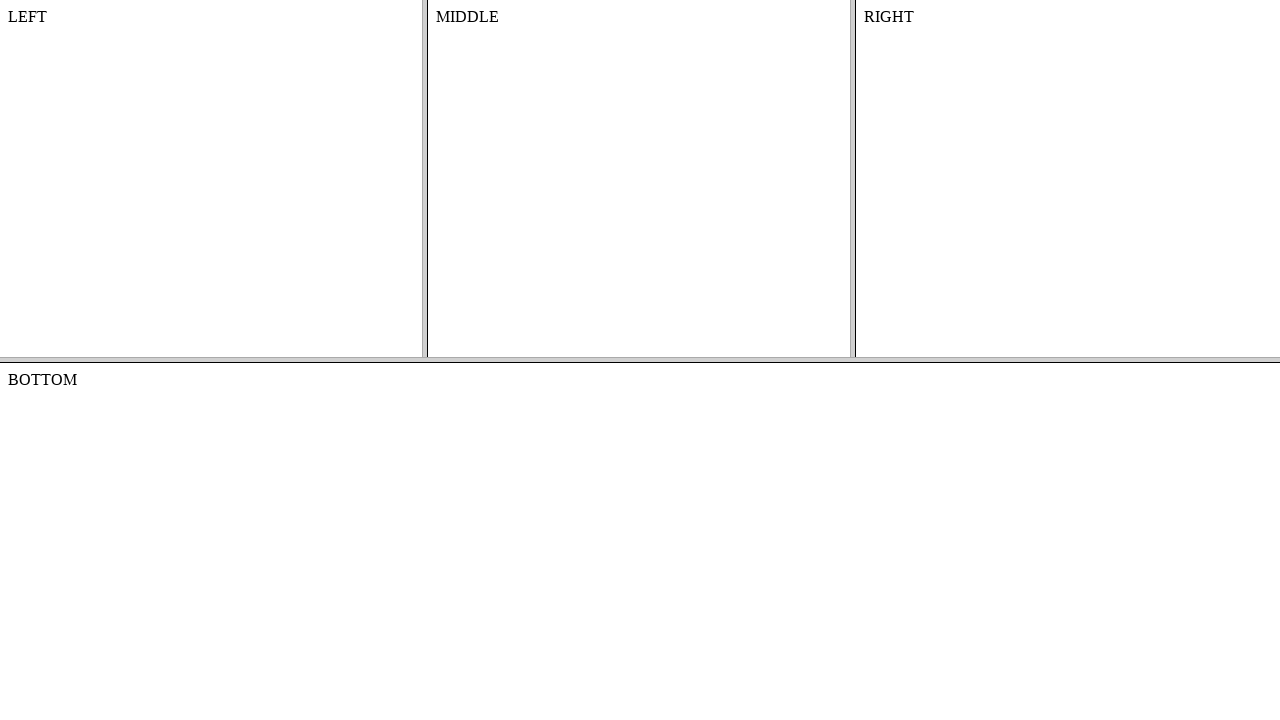

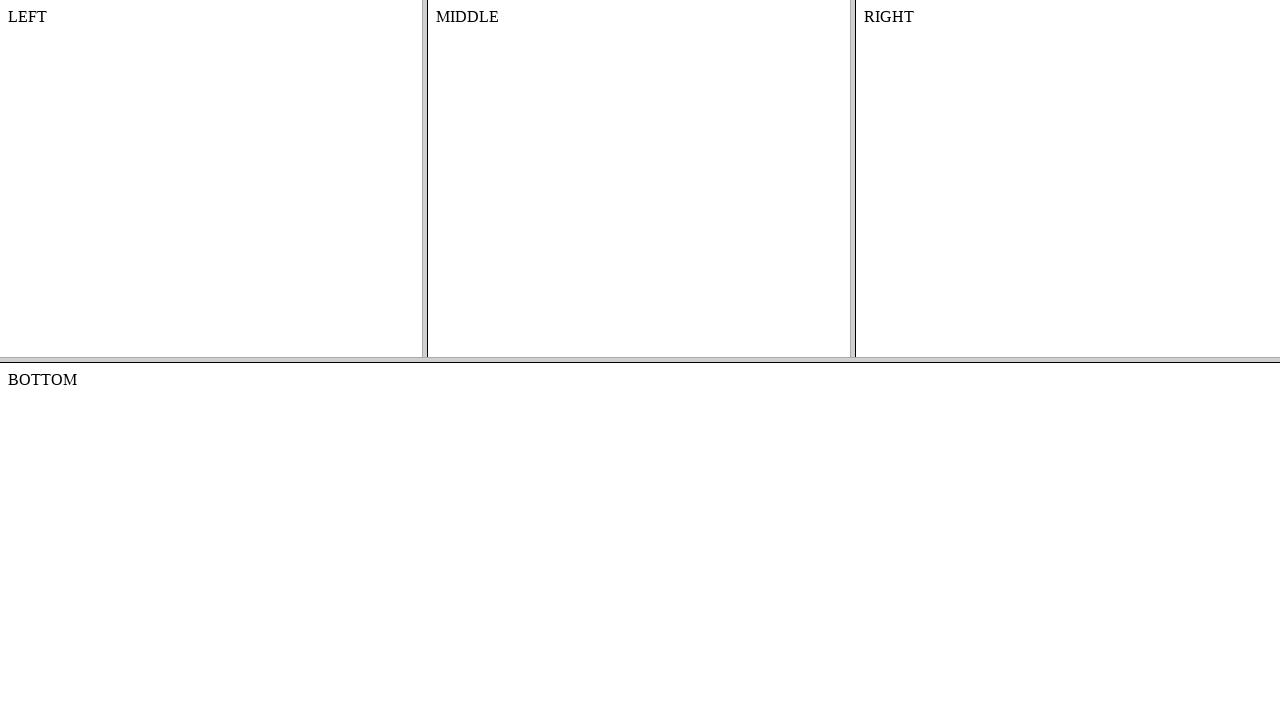